Tests scrolling functionality on mortgage calculator website by scrolling to a share button, clicking it, and scrolling back up

Starting URL: https://www.mortgagecalculator.org

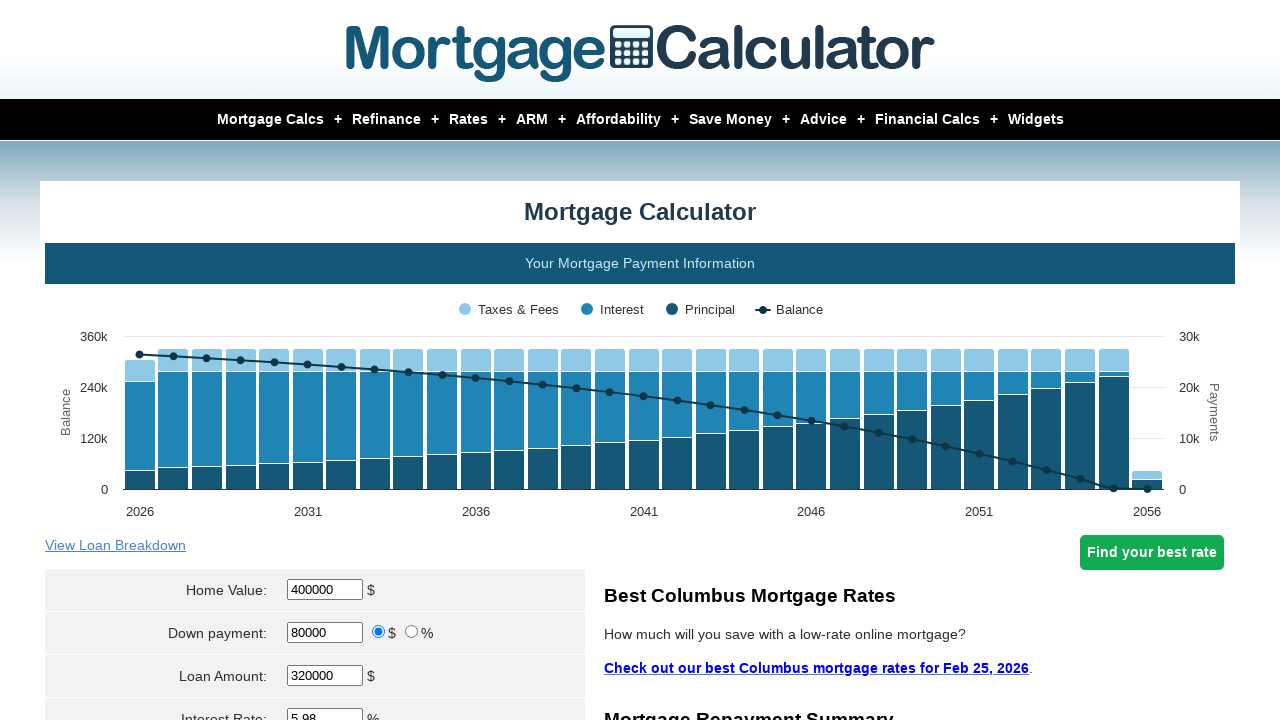

Scrolled to share button element on mortgage calculator page
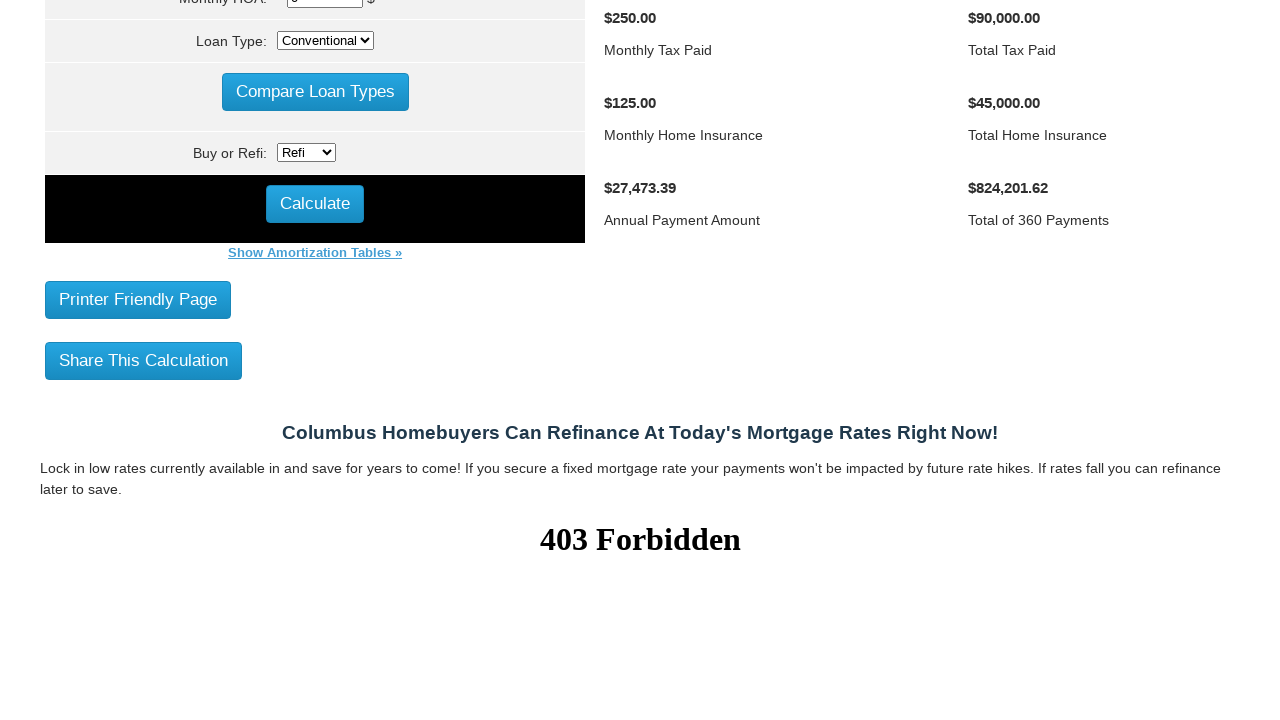

Clicked on share button at (144, 360) on xpath=//*[@id='share_button']
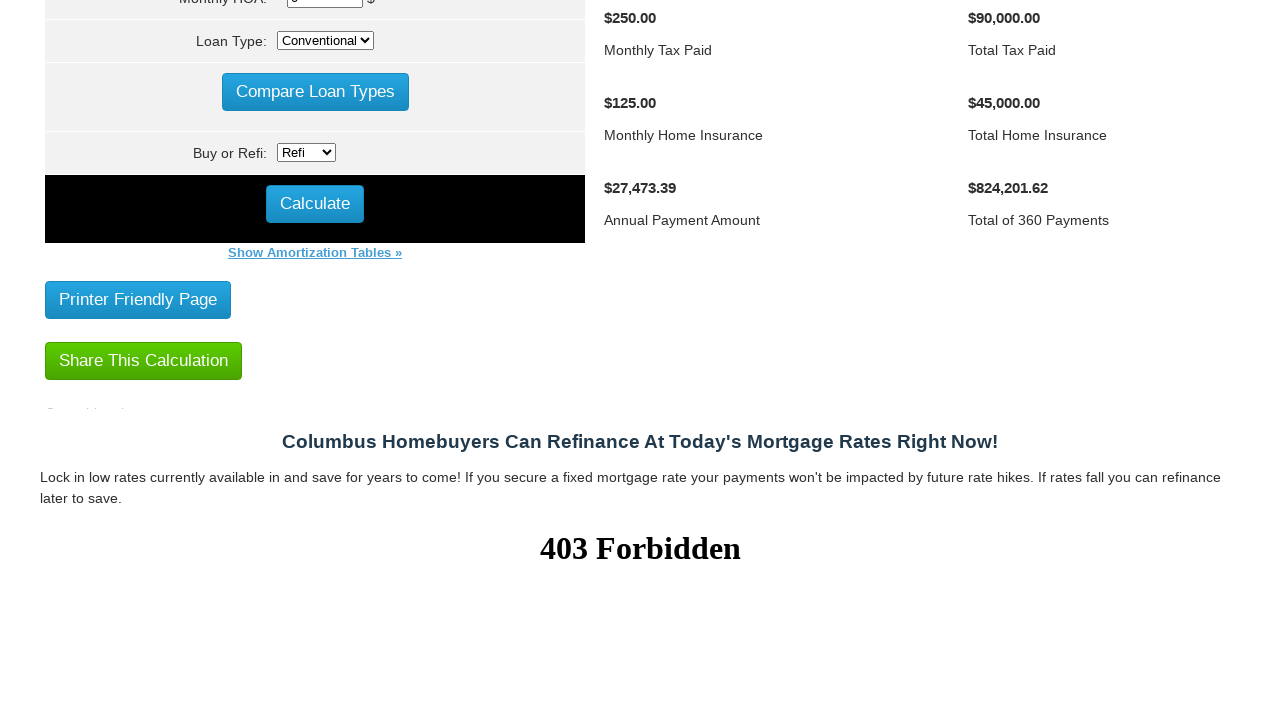

Scrolled back to top of page
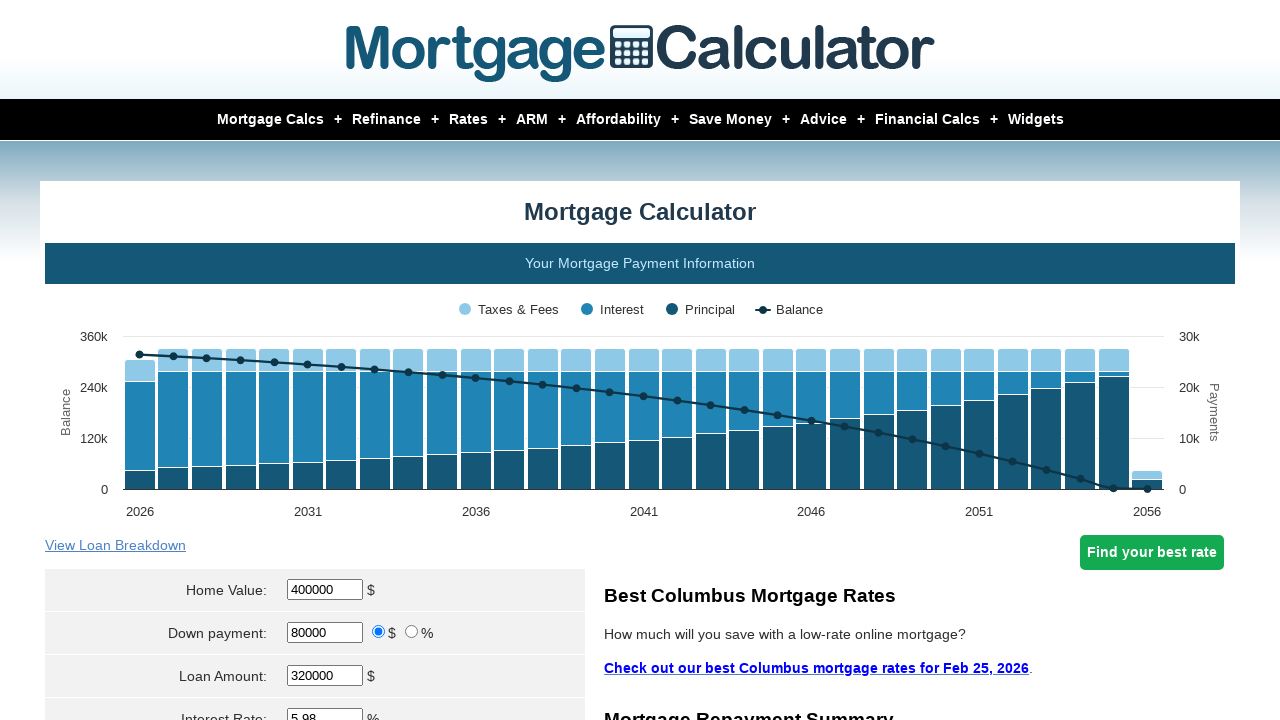

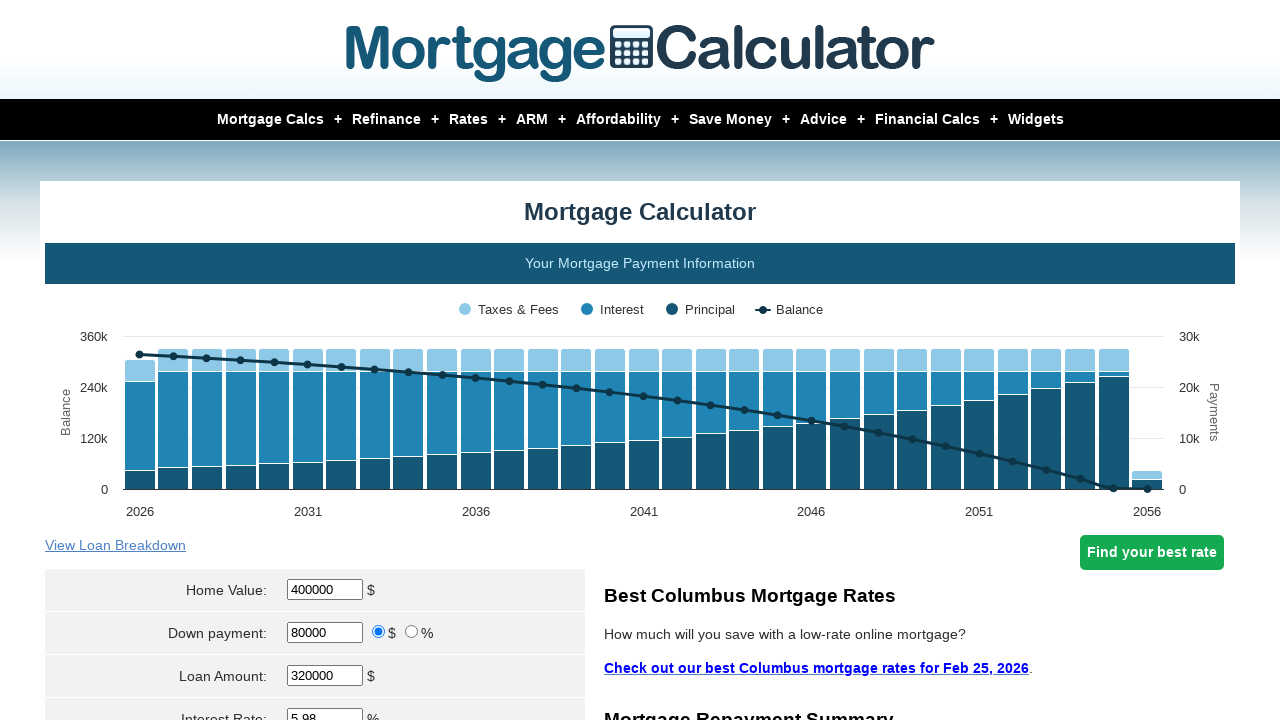